Tests passenger dropdown functionality by opening the passenger selector, incrementing adult count 7 times, and closing the dropdown

Starting URL: https://rahulshettyacademy.com/dropdownsPractise/

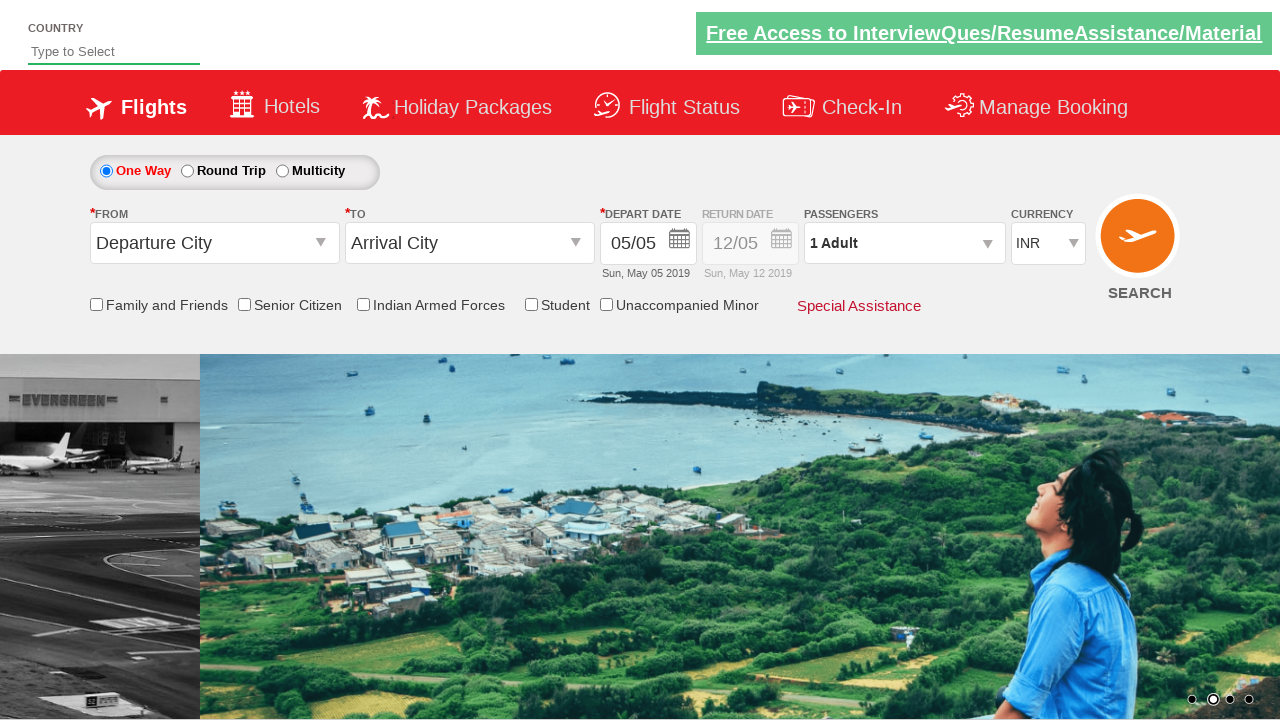

Clicked on passenger info dropdown to open it at (904, 243) on #divpaxinfo
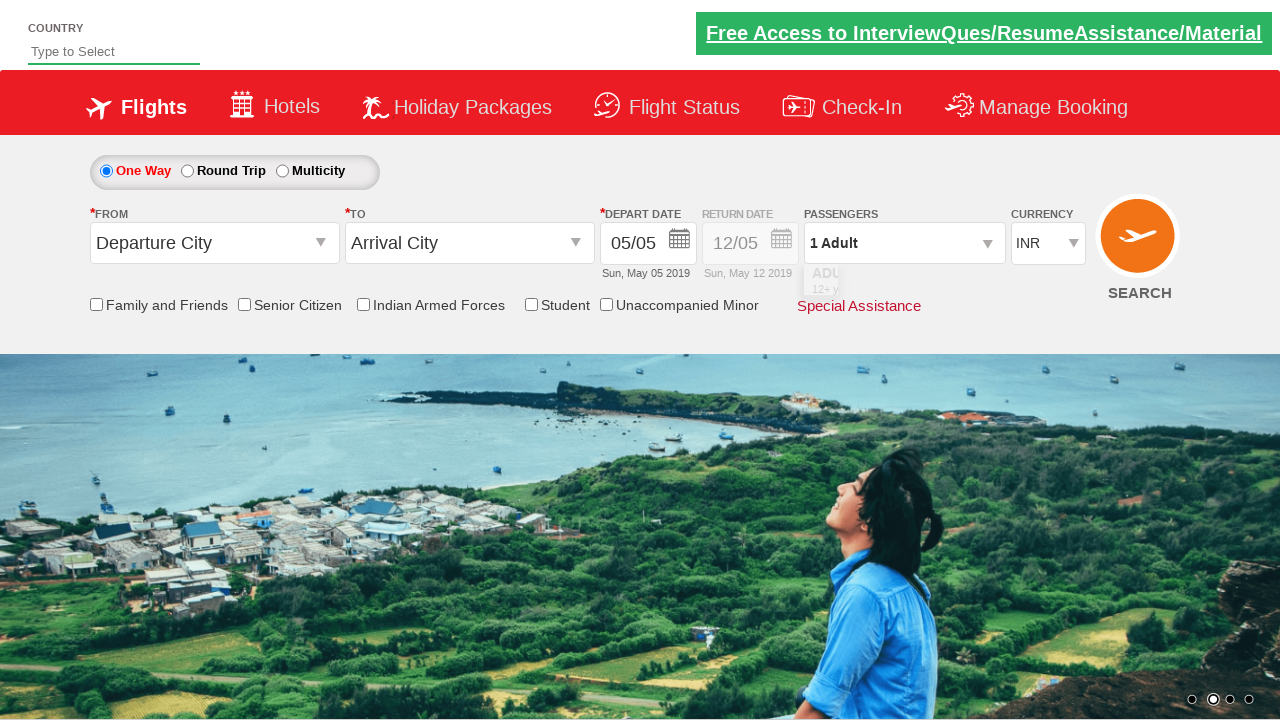

Increment adult button became visible
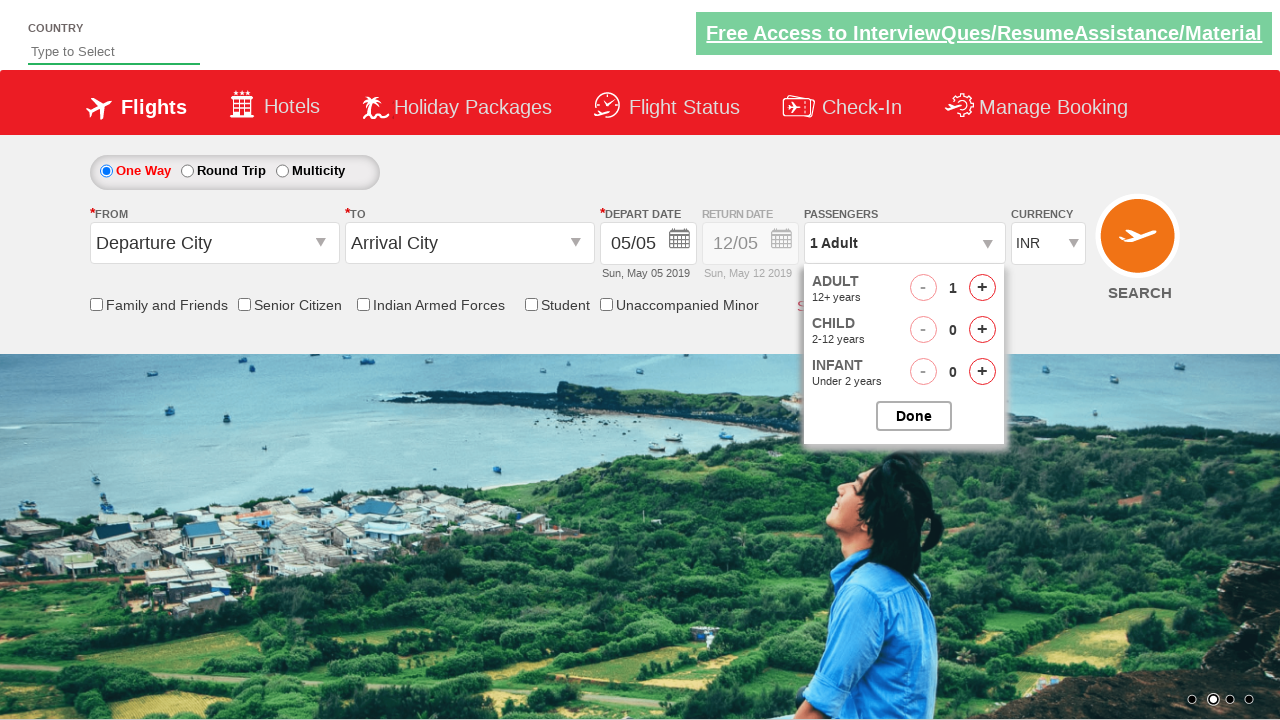

Clicked increment adult button (iteration 1 of 7) at (982, 288) on #hrefIncAdt
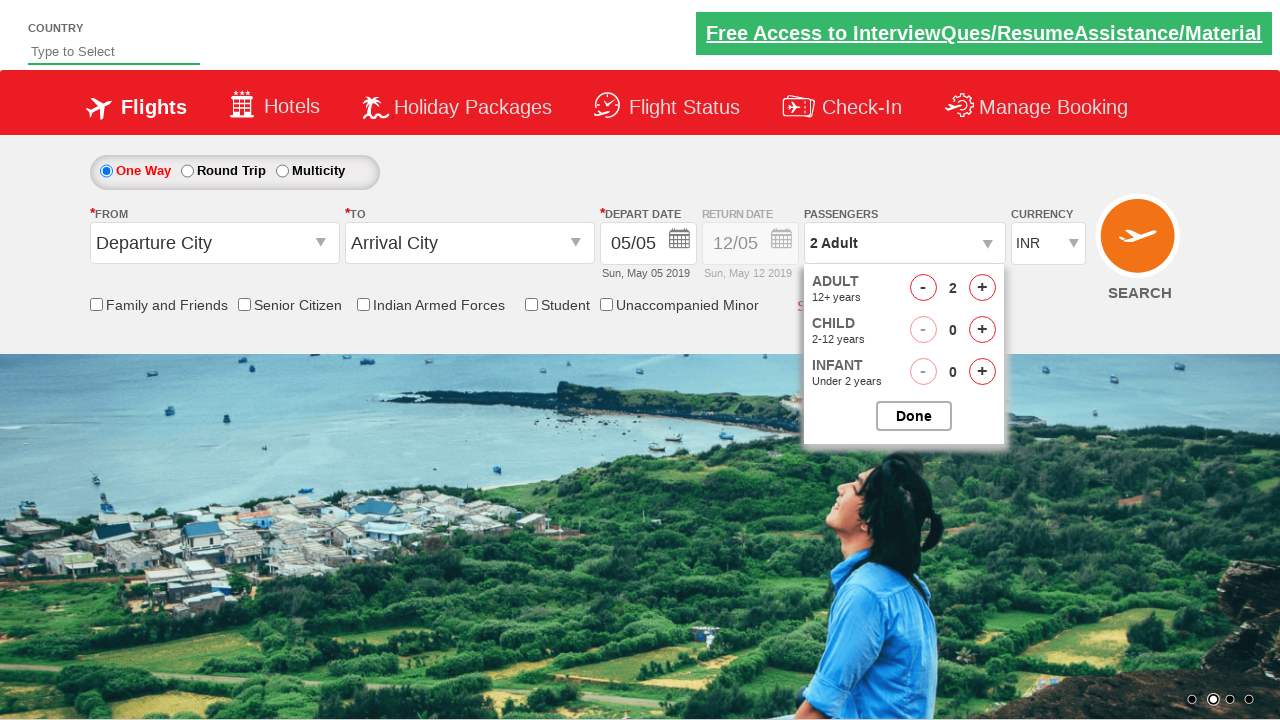

Clicked increment adult button (iteration 2 of 7) at (982, 288) on #hrefIncAdt
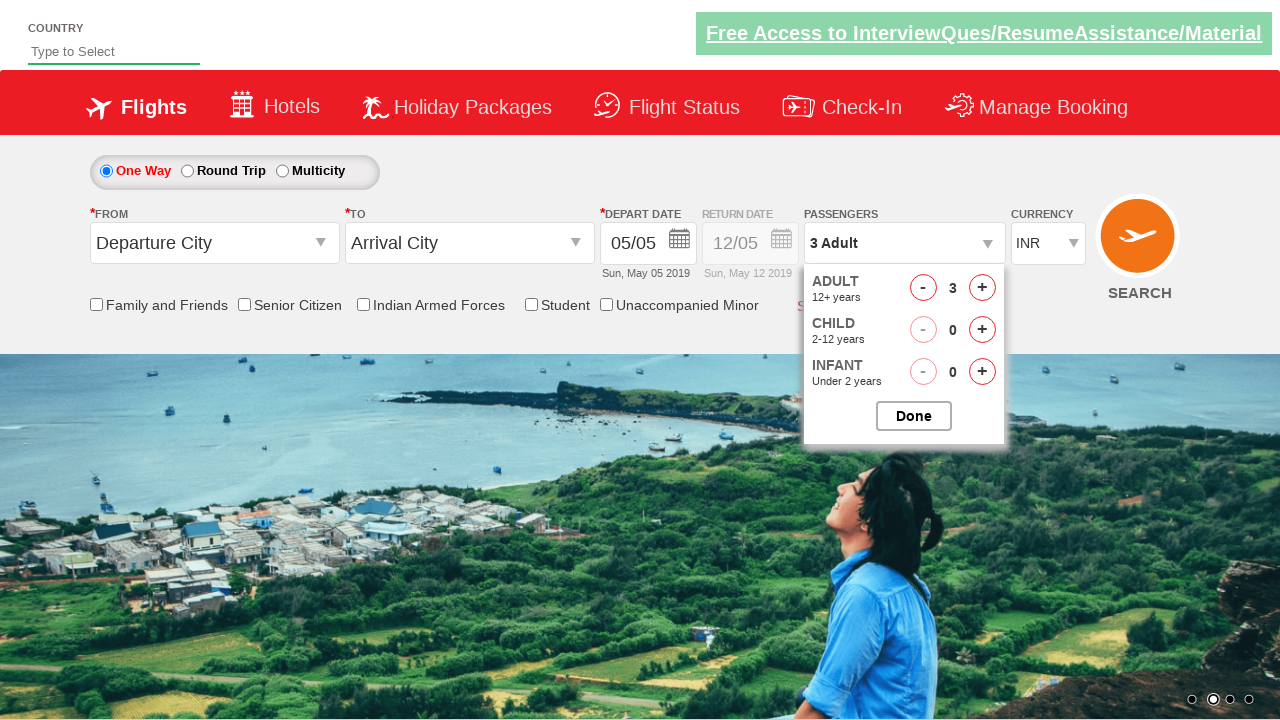

Clicked increment adult button (iteration 3 of 7) at (982, 288) on #hrefIncAdt
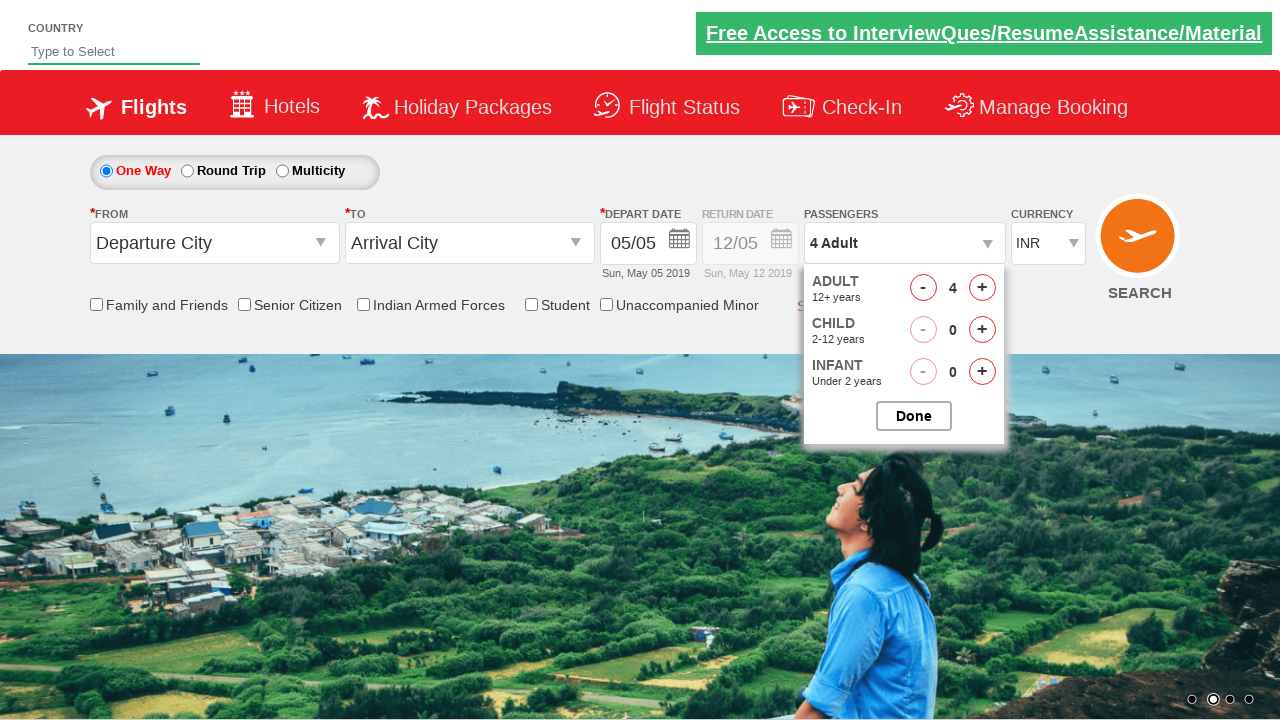

Clicked increment adult button (iteration 4 of 7) at (982, 288) on #hrefIncAdt
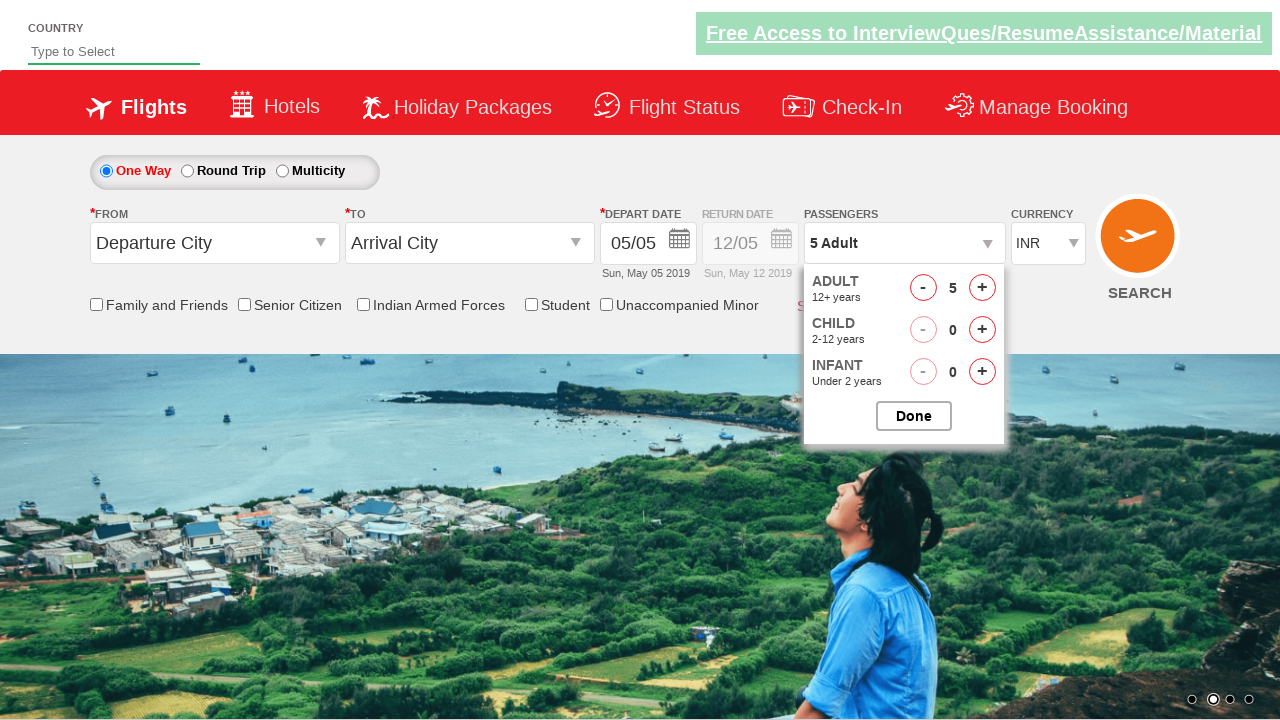

Clicked increment adult button (iteration 5 of 7) at (982, 288) on #hrefIncAdt
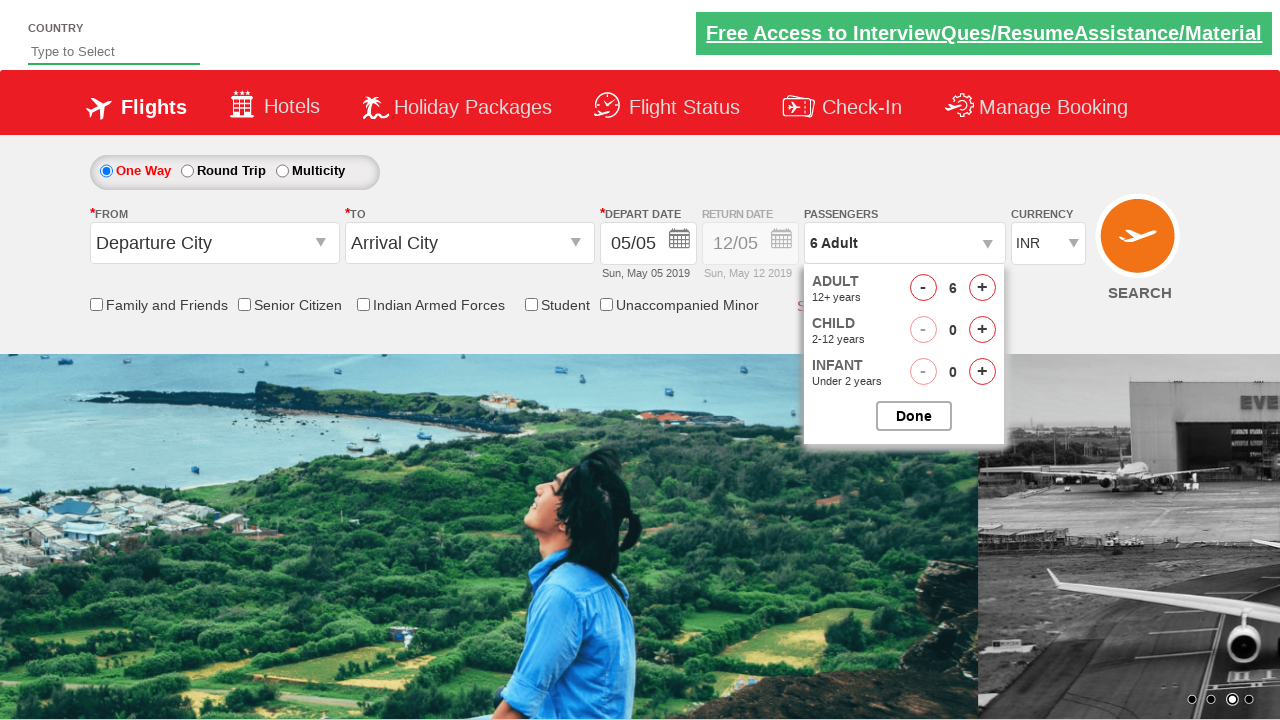

Clicked increment adult button (iteration 6 of 7) at (982, 288) on #hrefIncAdt
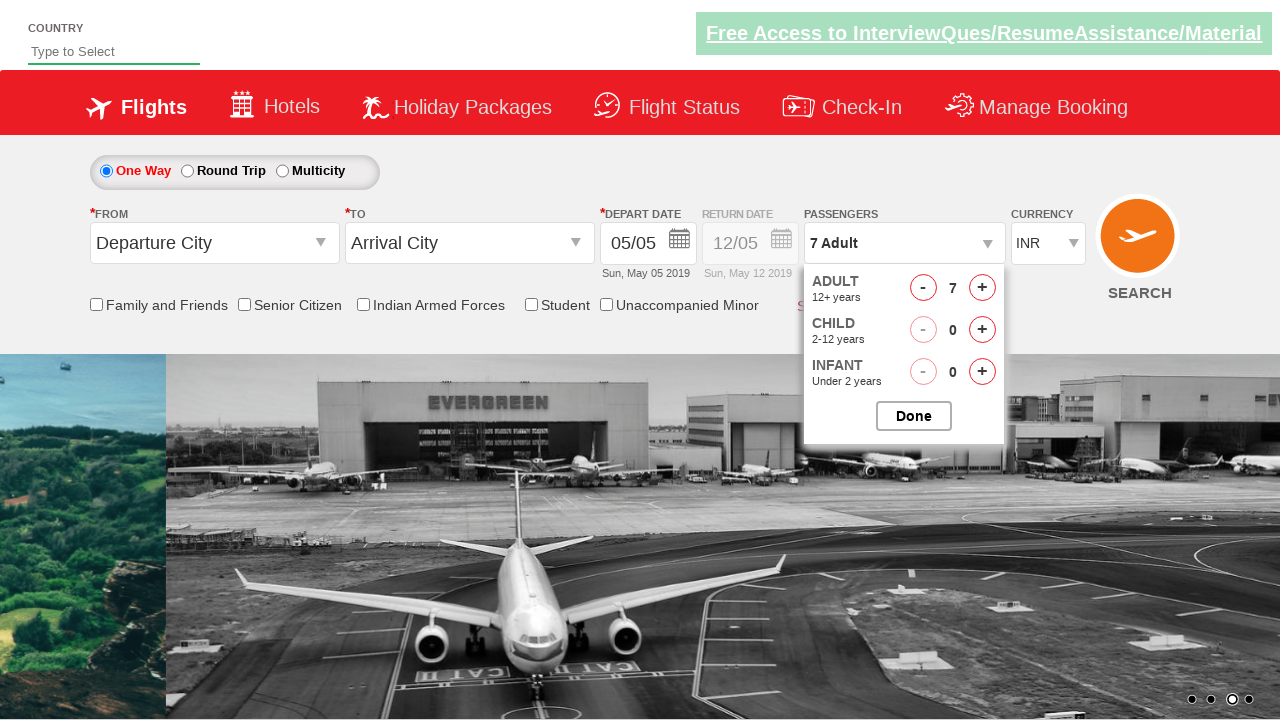

Clicked increment adult button (iteration 7 of 7) at (982, 288) on #hrefIncAdt
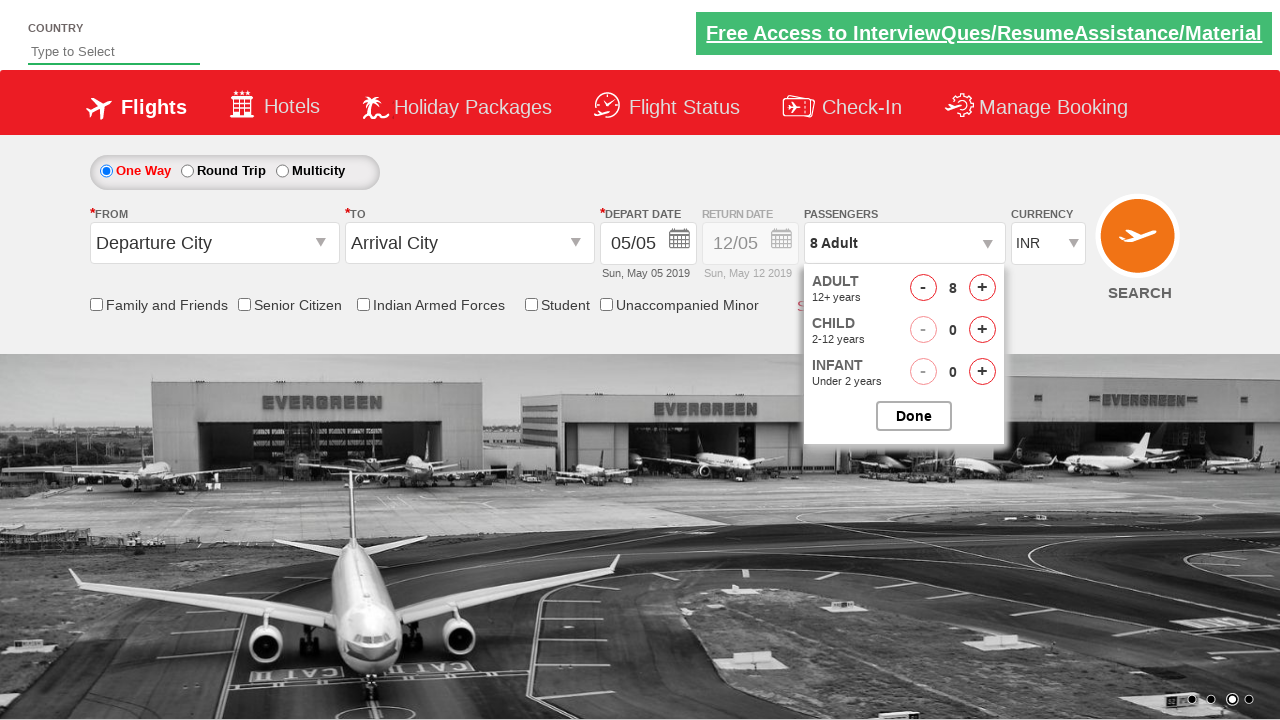

Clicked button to close passenger options dropdown at (914, 416) on #btnclosepaxoption
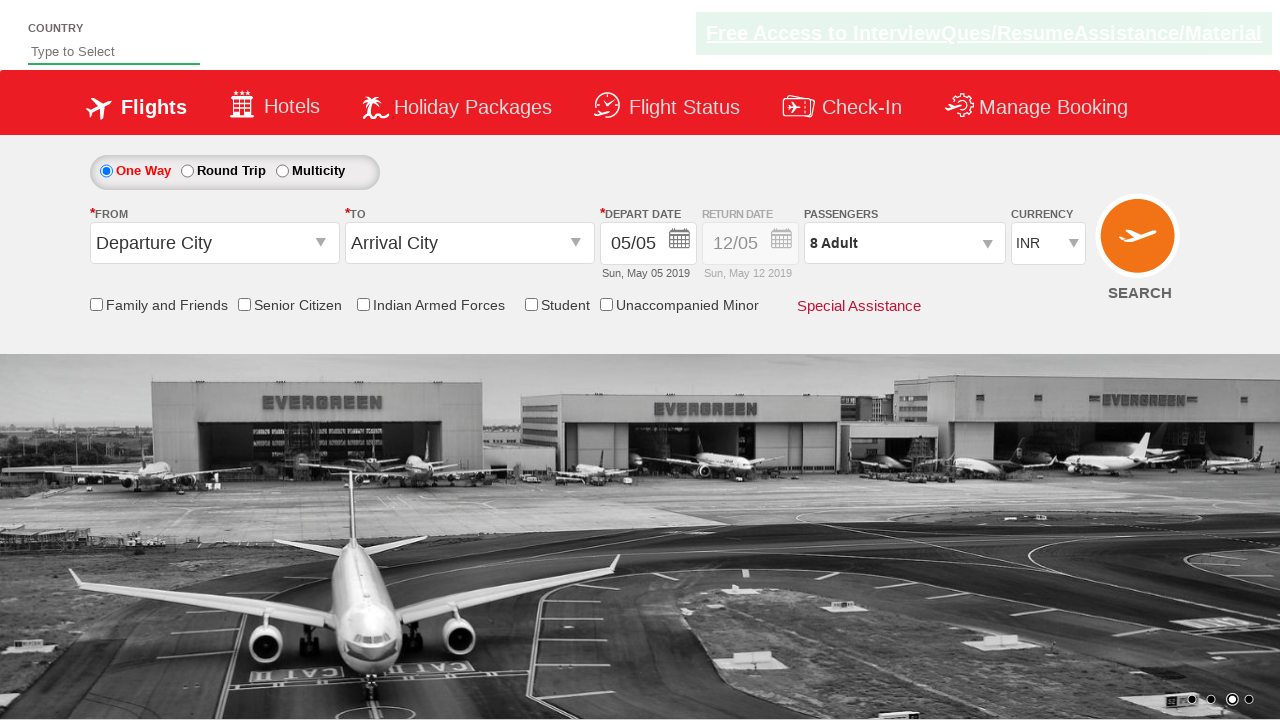

Dropdown closed and passenger info element is ready
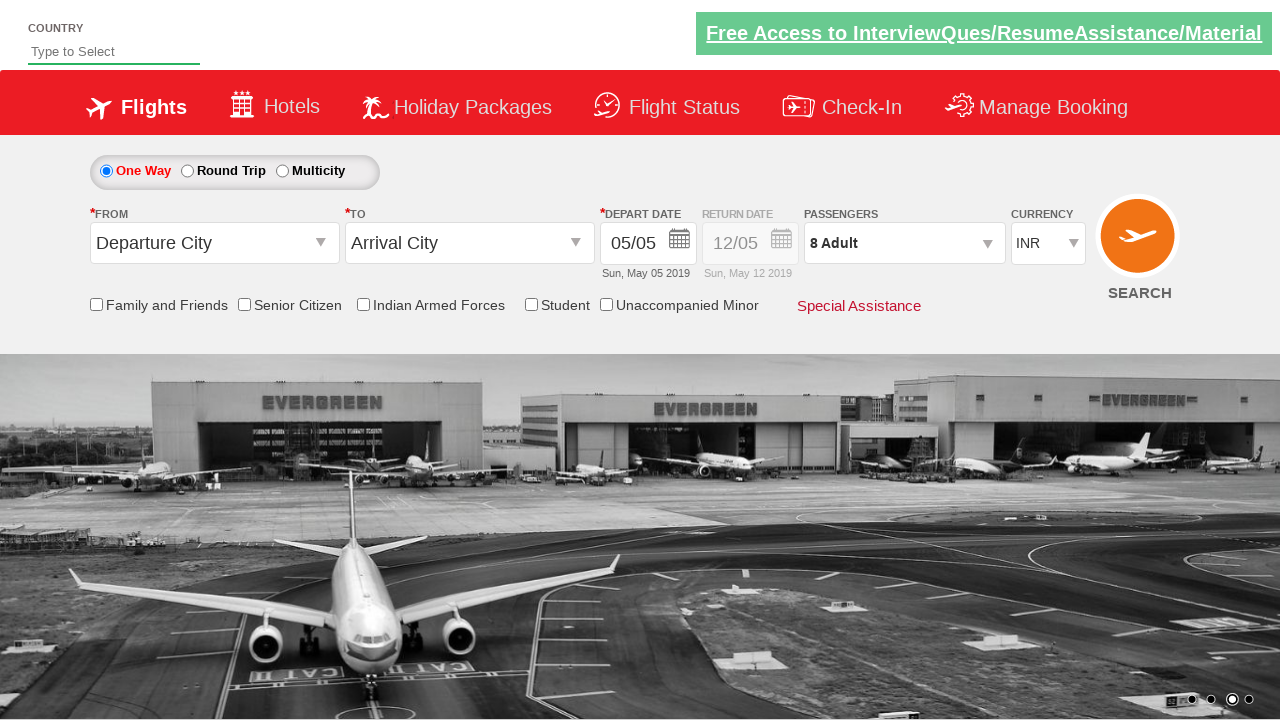

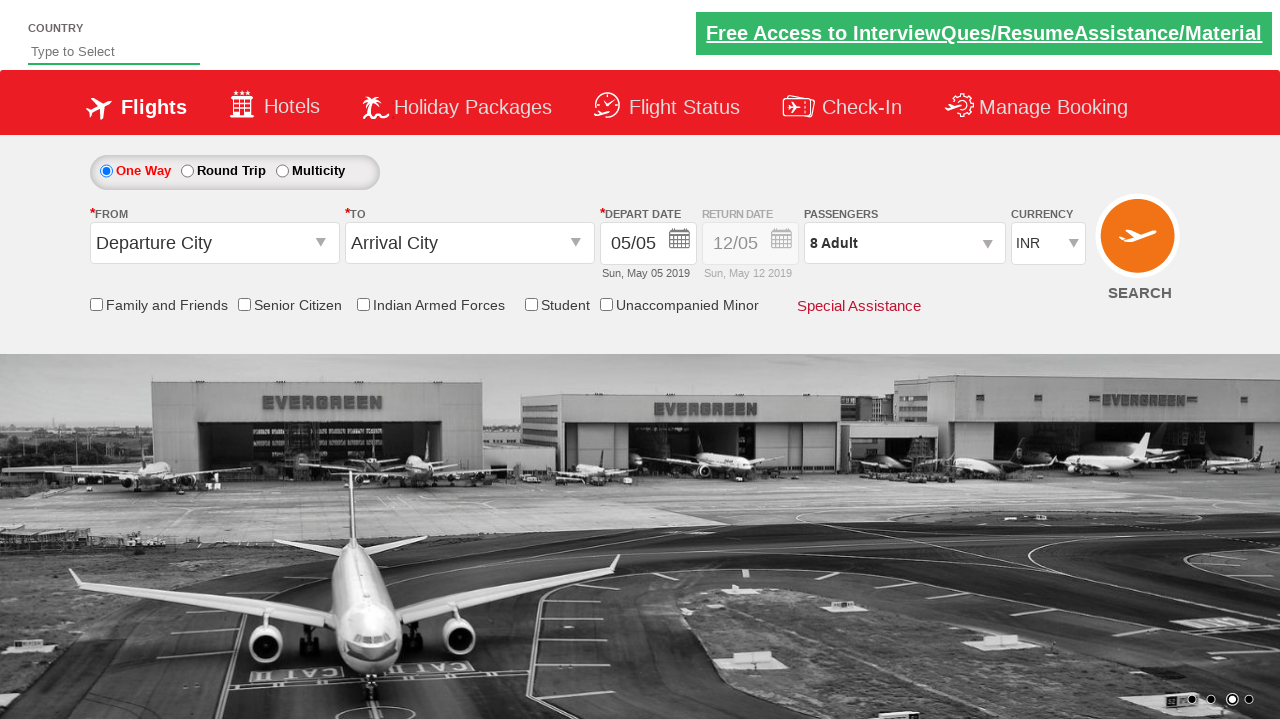